Tests right-click context menu functionality by performing a right-click on an element, navigating the menu with arrow keys, and handling the resulting alert

Starting URL: https://swisnl.github.io/jQuery-contextMenu/demo.html

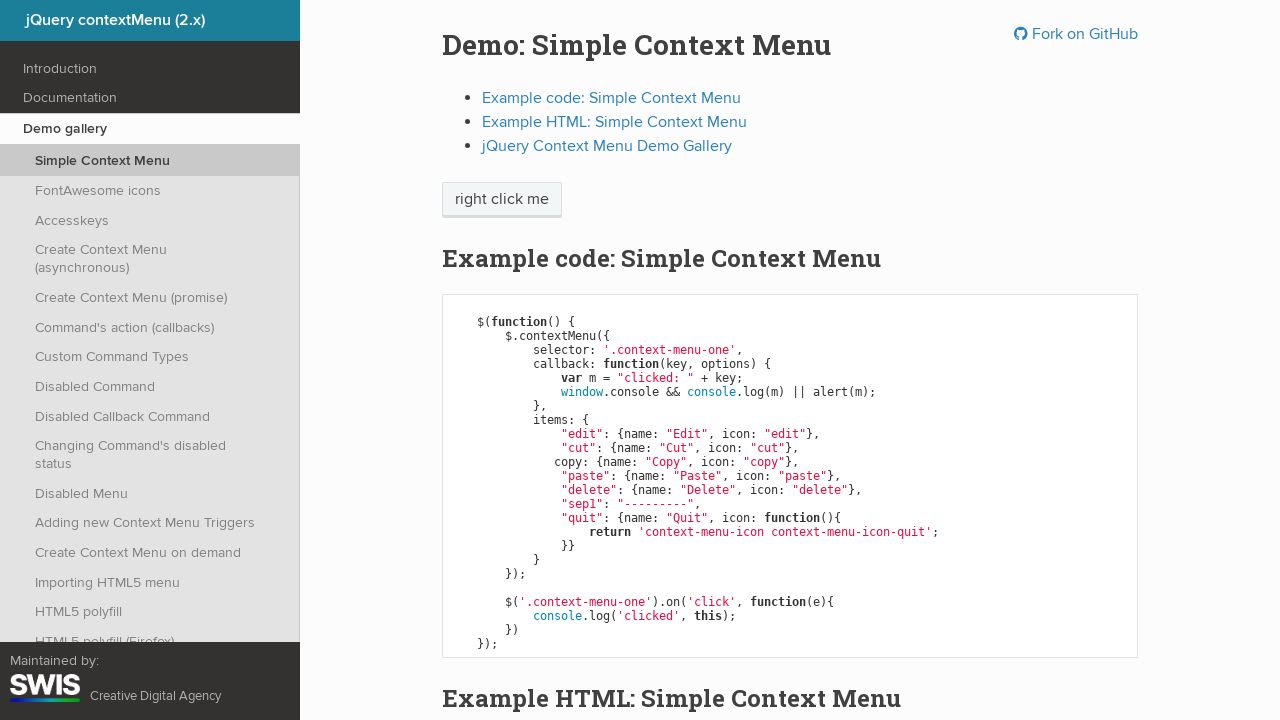

Located context menu element
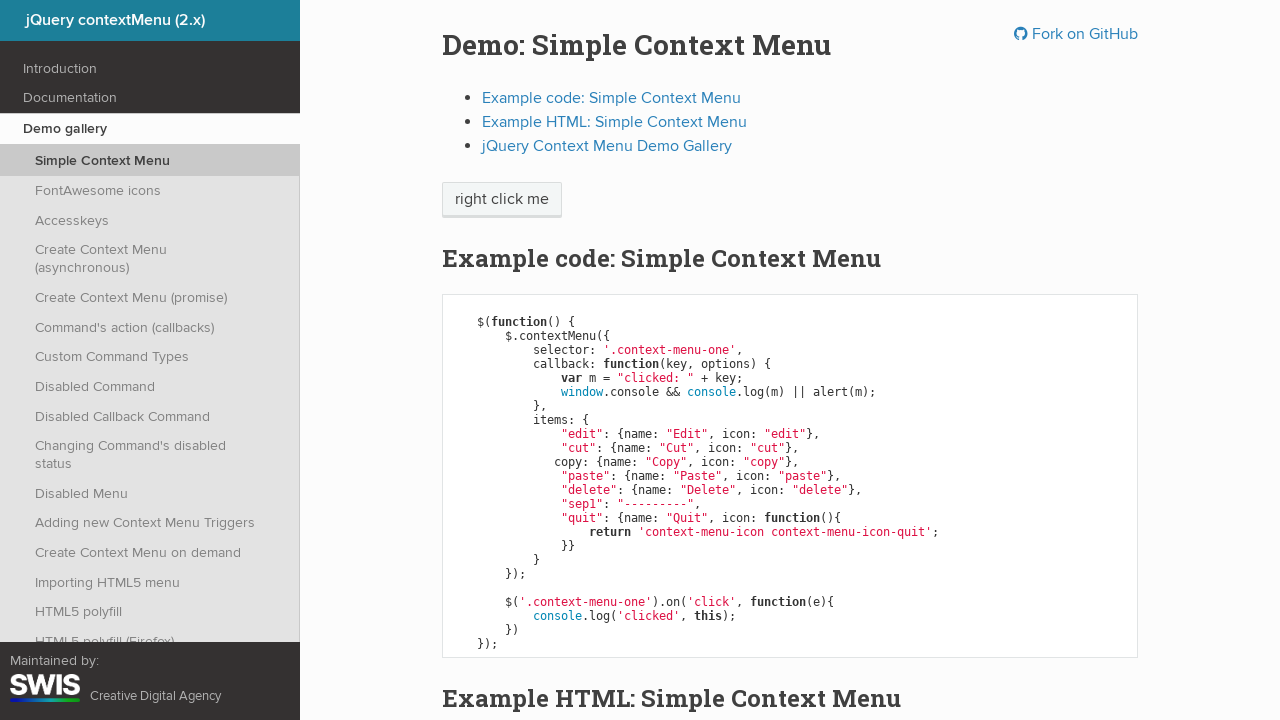

Right-clicked on context menu element at (502, 200) on .context-menu-one.btn.btn-neutral
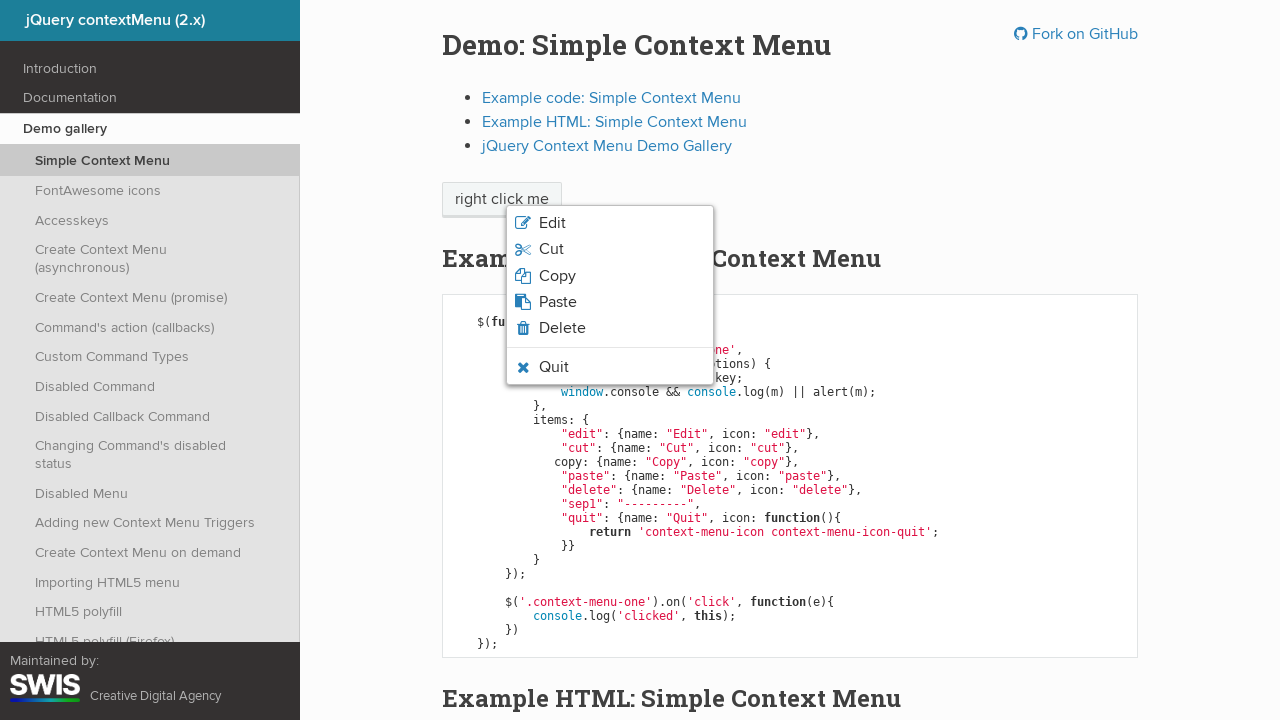

Pressed ArrowDown to navigate context menu
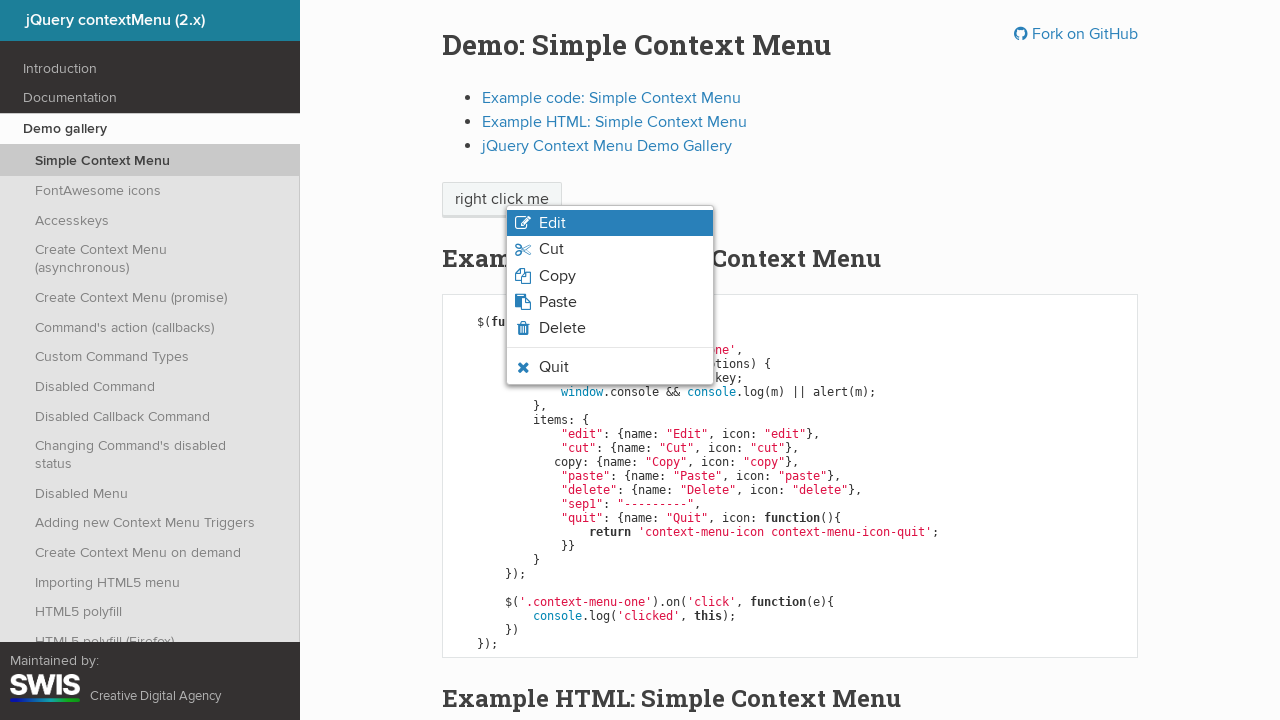

Waited 2 seconds for menu navigation
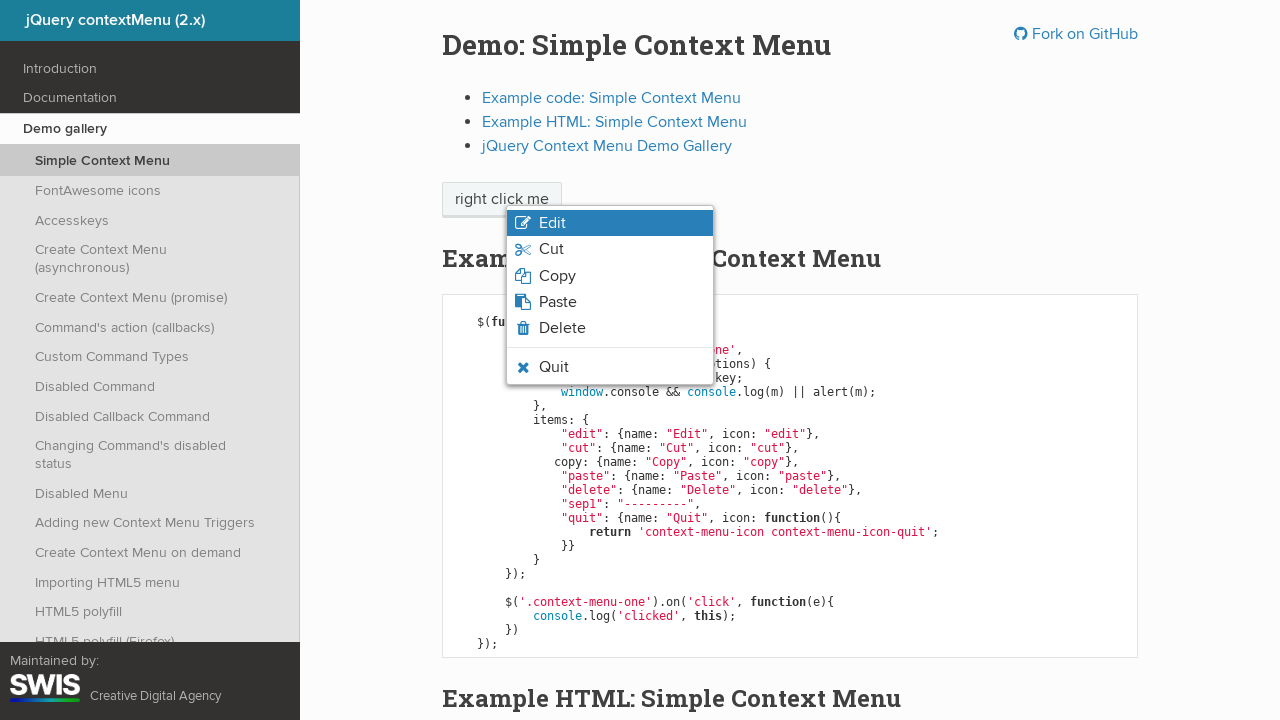

Pressed Enter to select context menu option
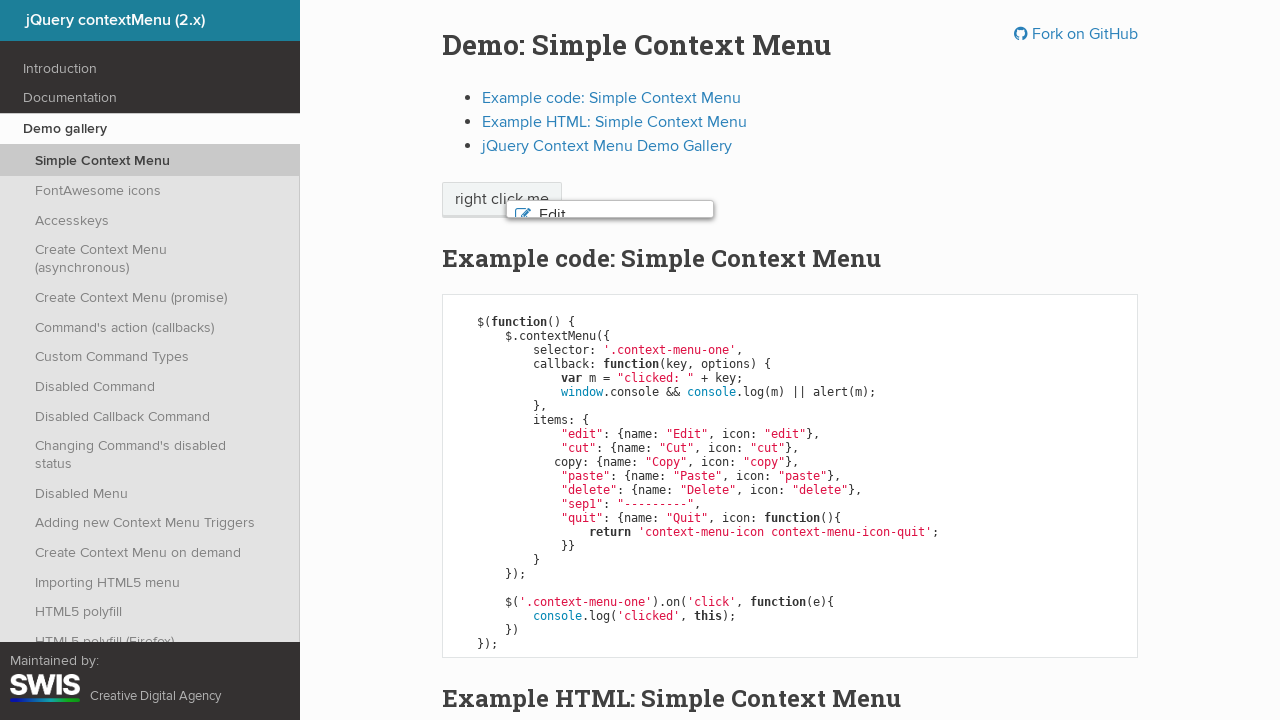

Set up alert dialog handler to accept dialogs
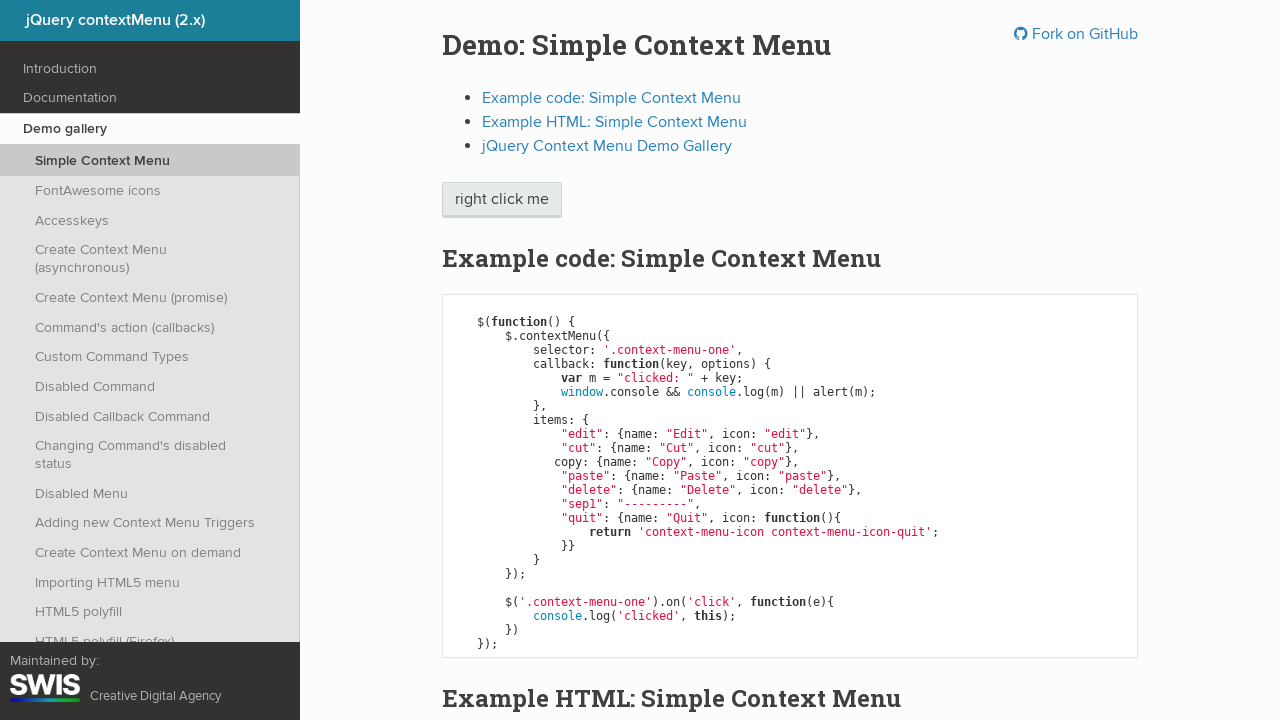

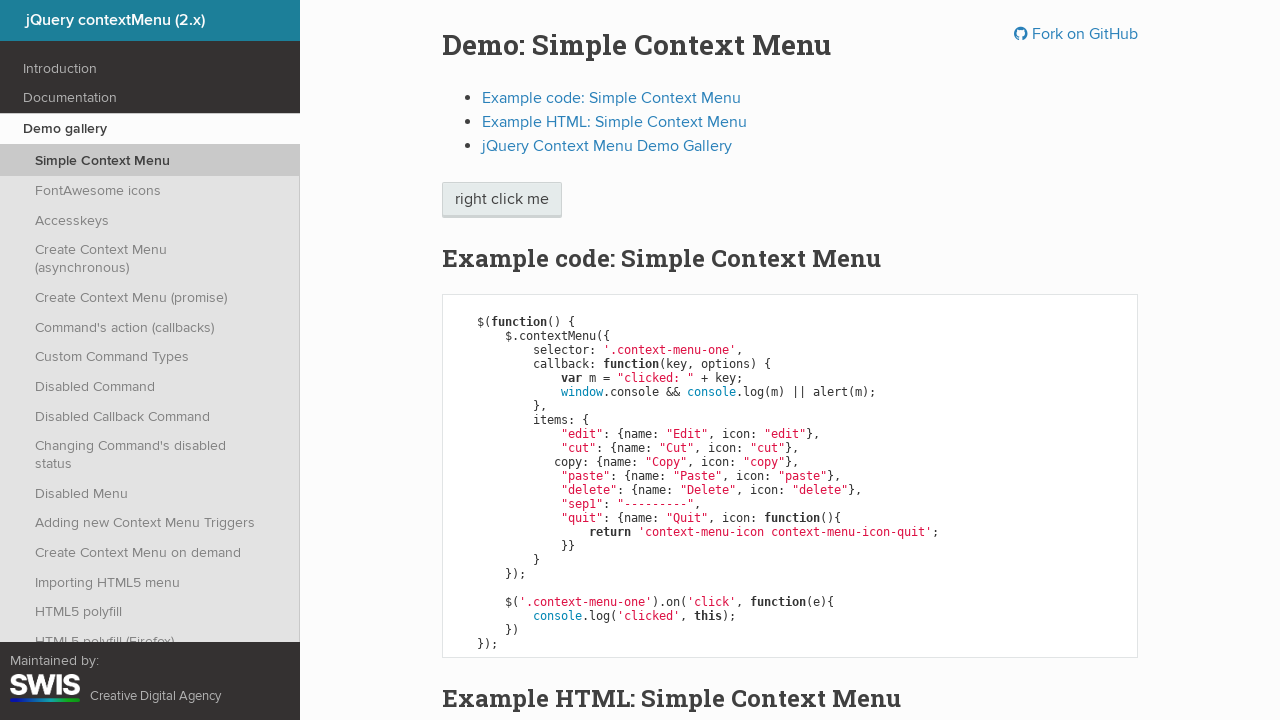